Tests editing a todo item by double-clicking and entering new text

Starting URL: https://demo.playwright.dev/todomvc

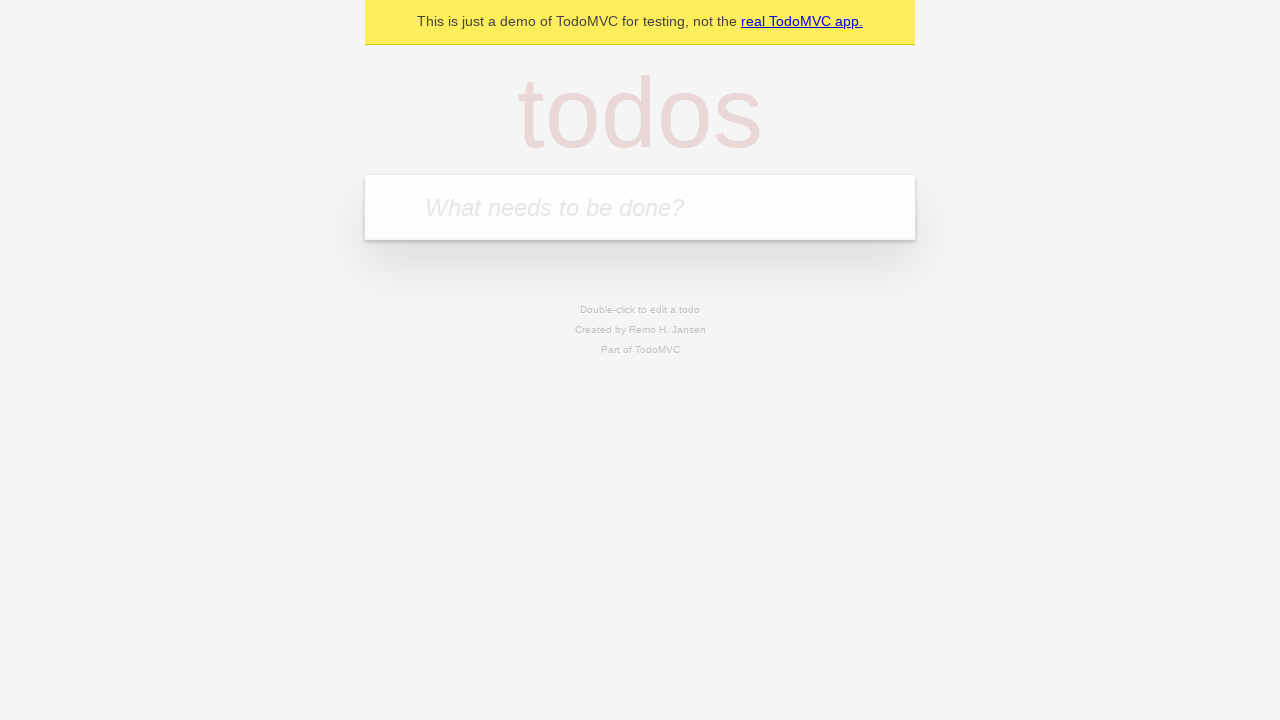

Filled new todo input with 'buy some cheese' on .new-todo
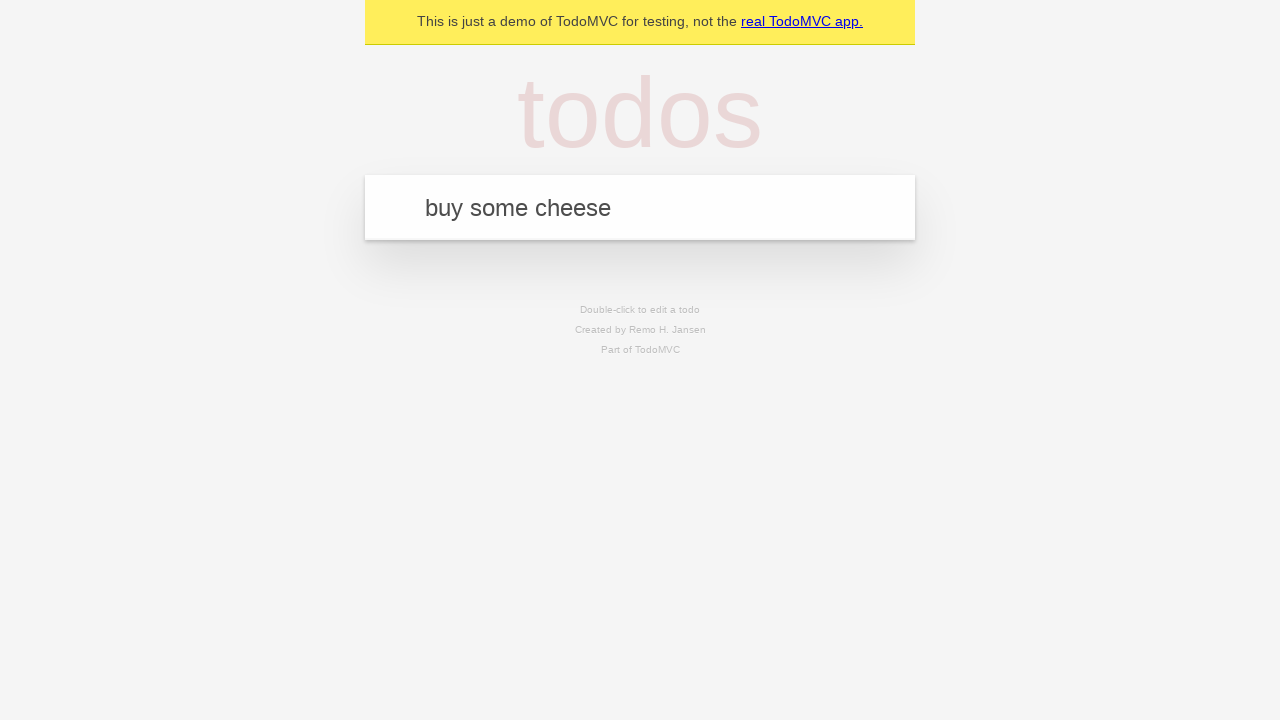

Pressed Enter to add first todo on .new-todo
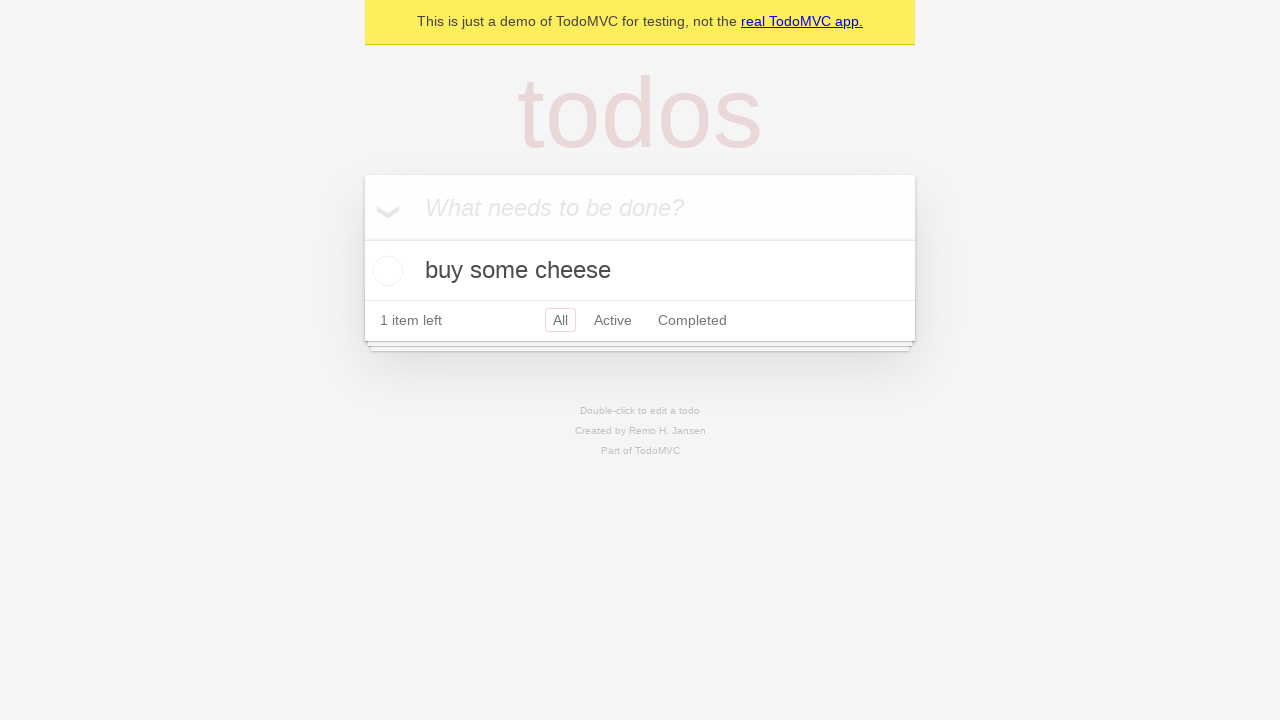

Filled new todo input with 'feed the cat' on .new-todo
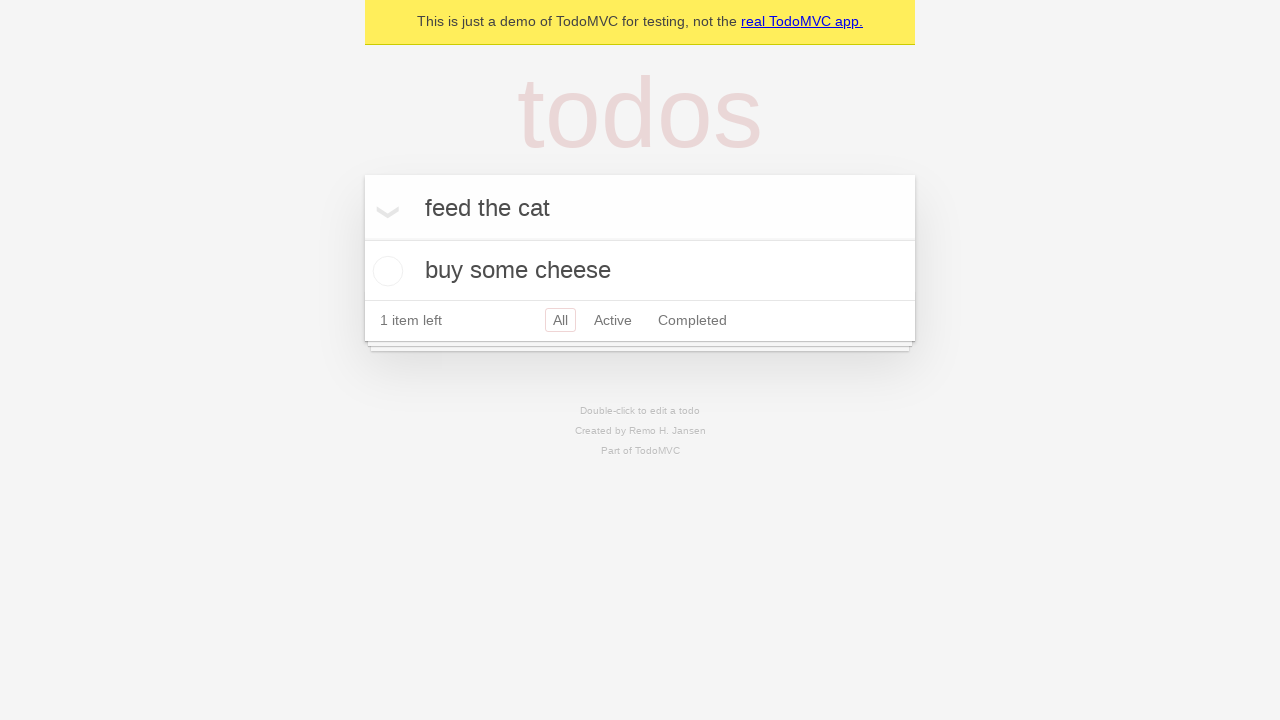

Pressed Enter to add second todo on .new-todo
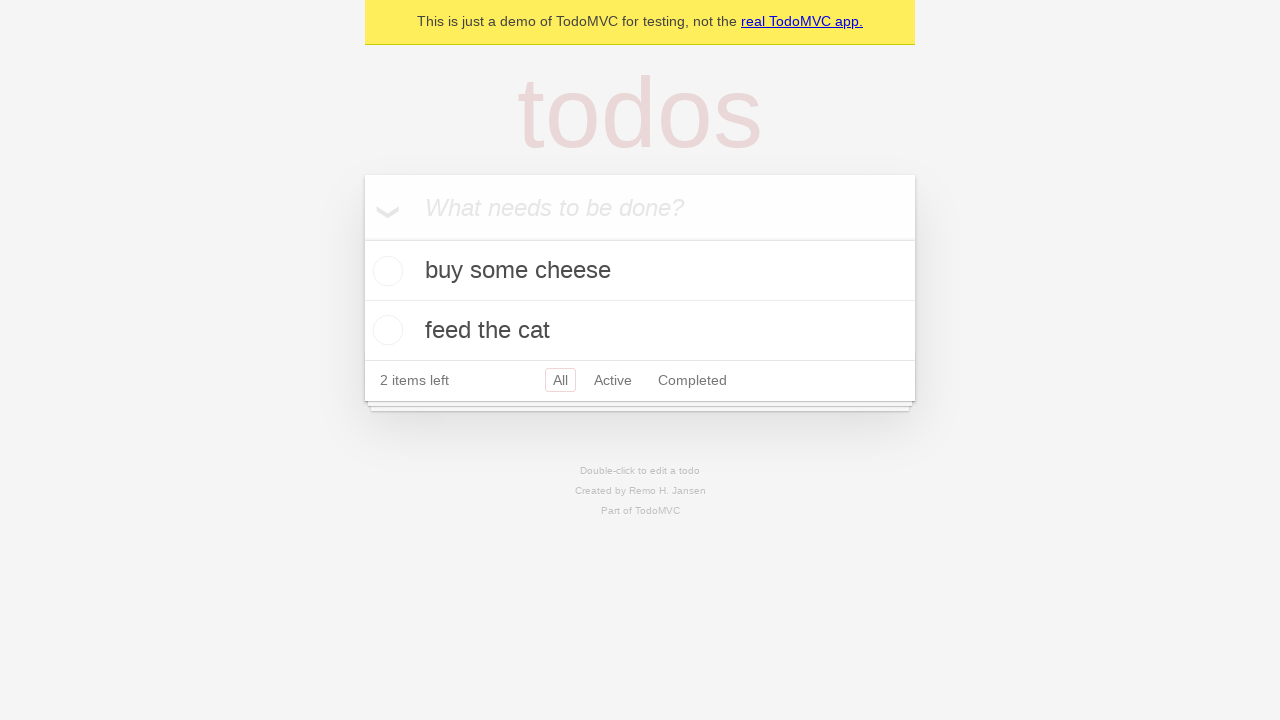

Filled new todo input with 'book a doctors appointment' on .new-todo
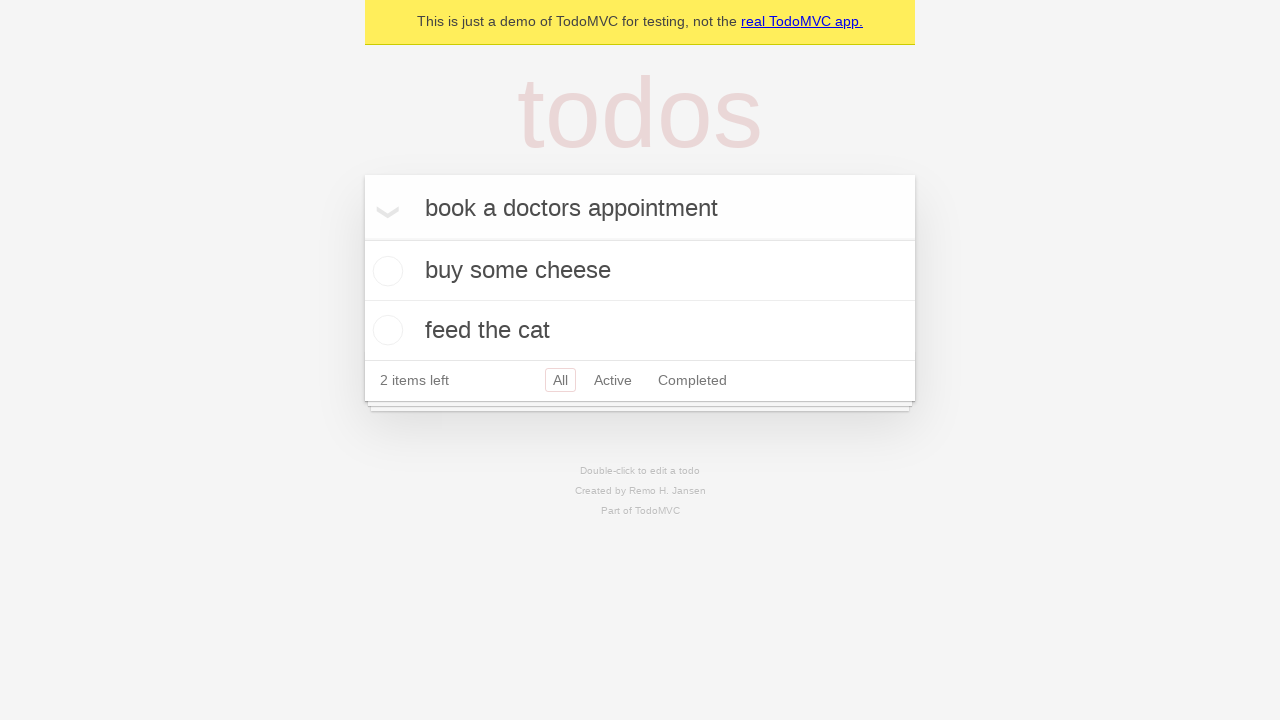

Pressed Enter to add third todo on .new-todo
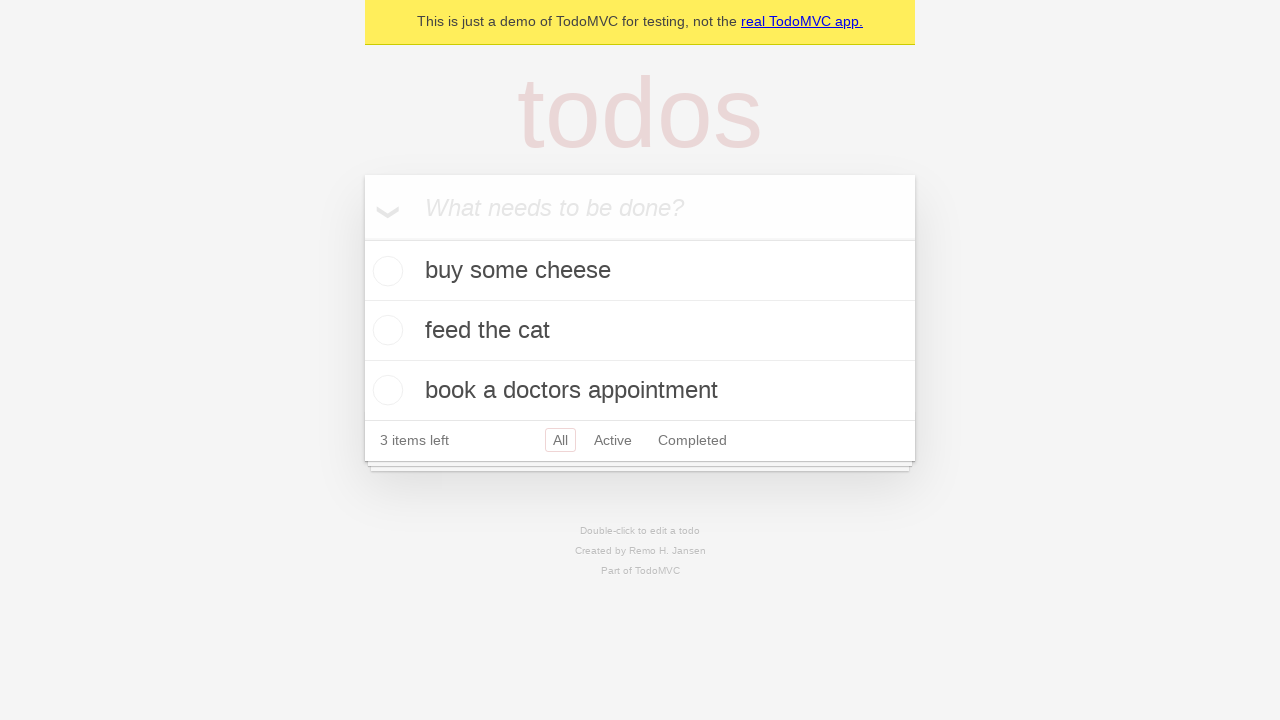

Double-clicked second todo item to enter edit mode at (640, 331) on .todo-list li >> nth=1
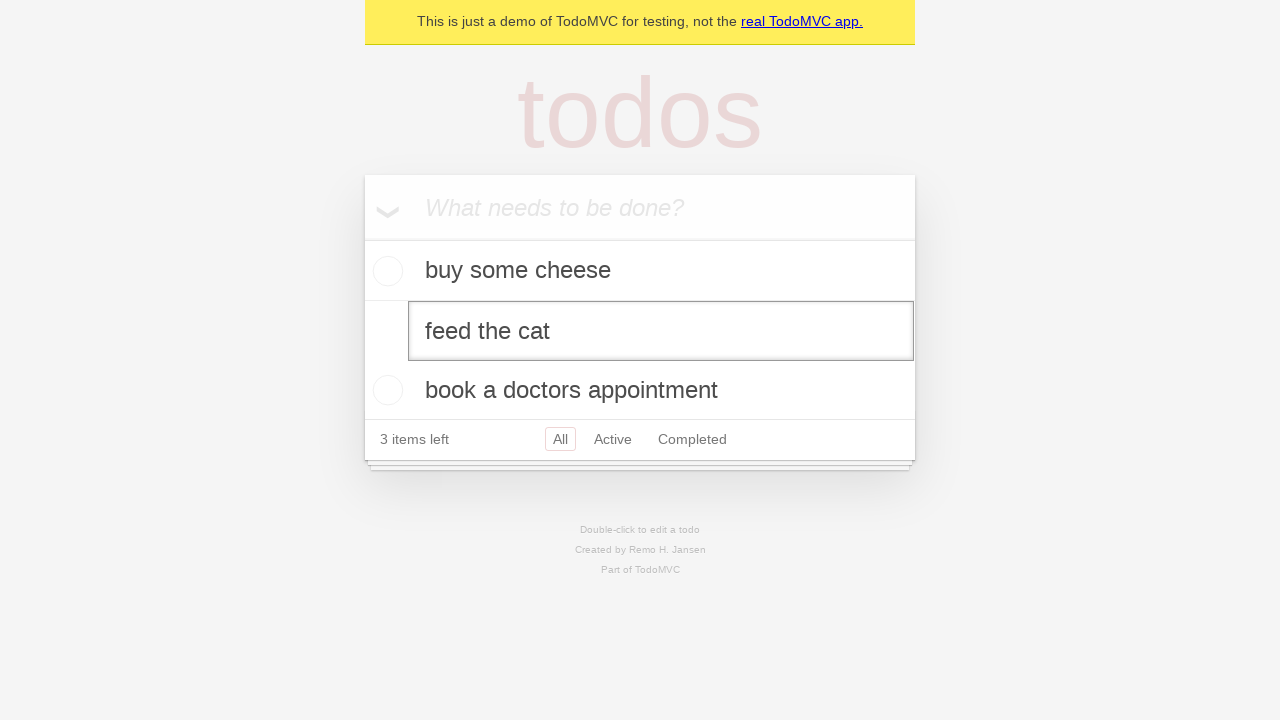

Filled edit field with new text 'buy some sausages' on .todo-list li >> nth=1 >> .edit
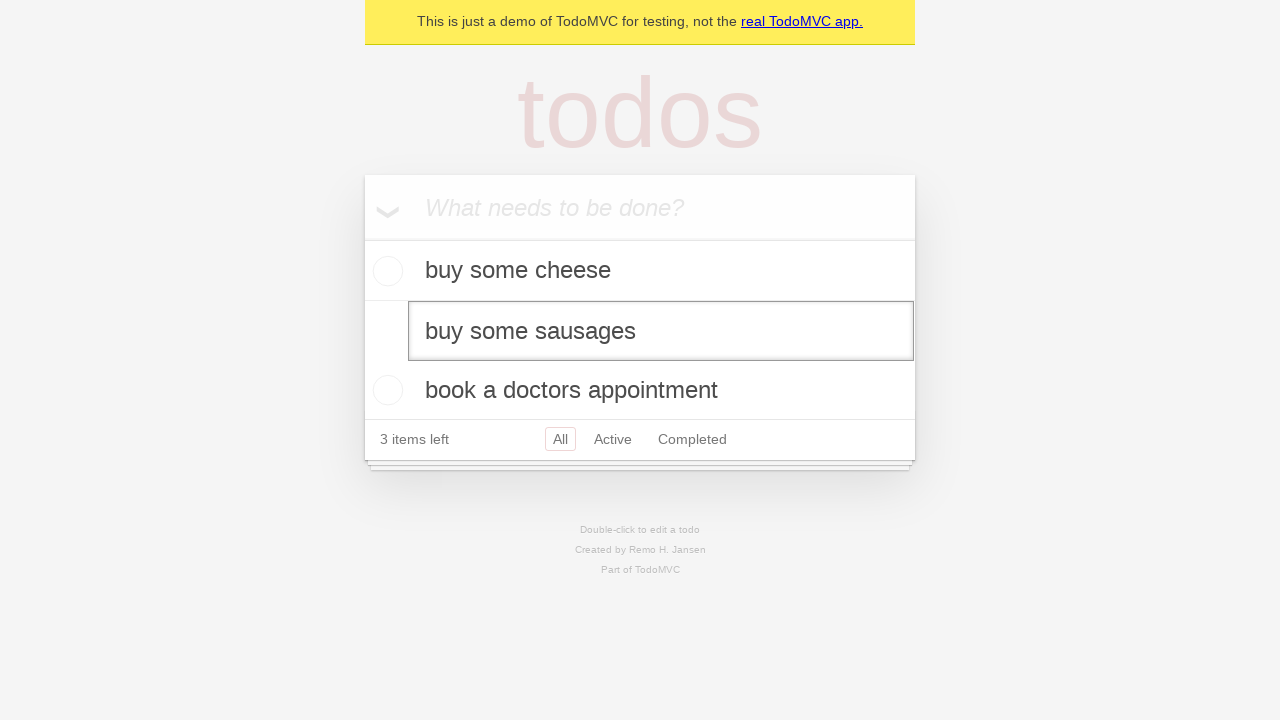

Pressed Enter to save edited todo item on .todo-list li >> nth=1 >> .edit
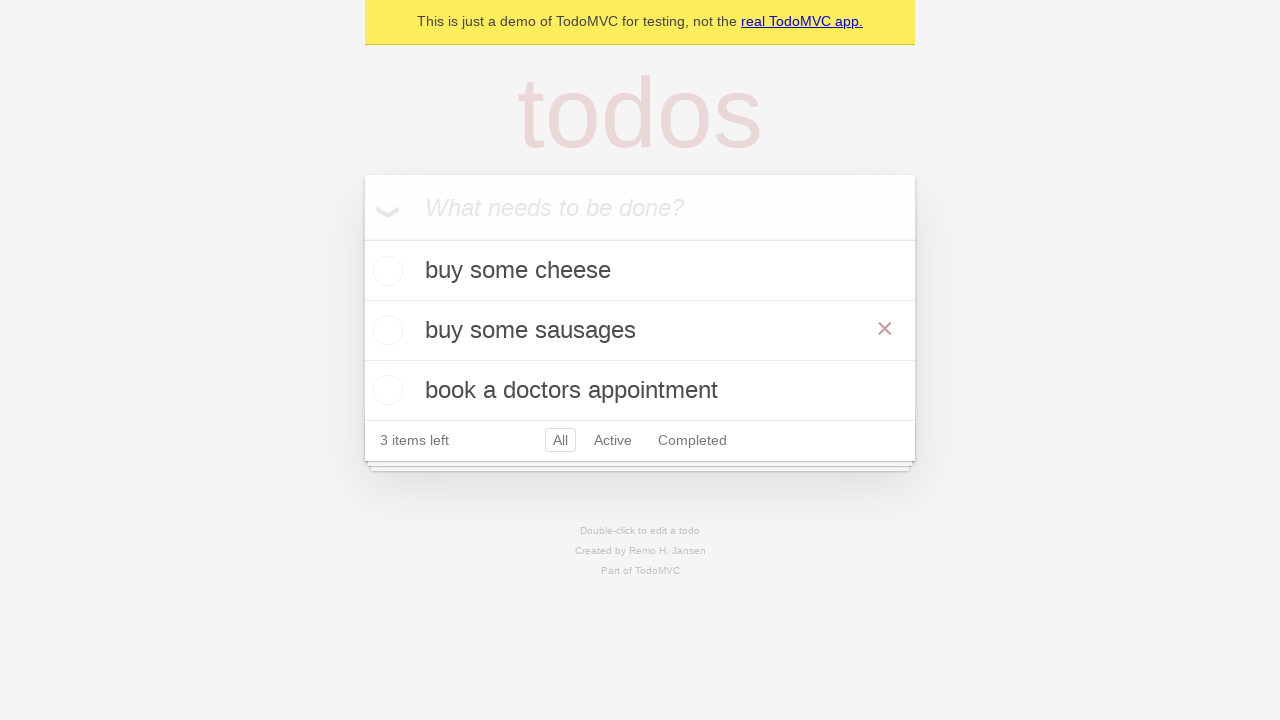

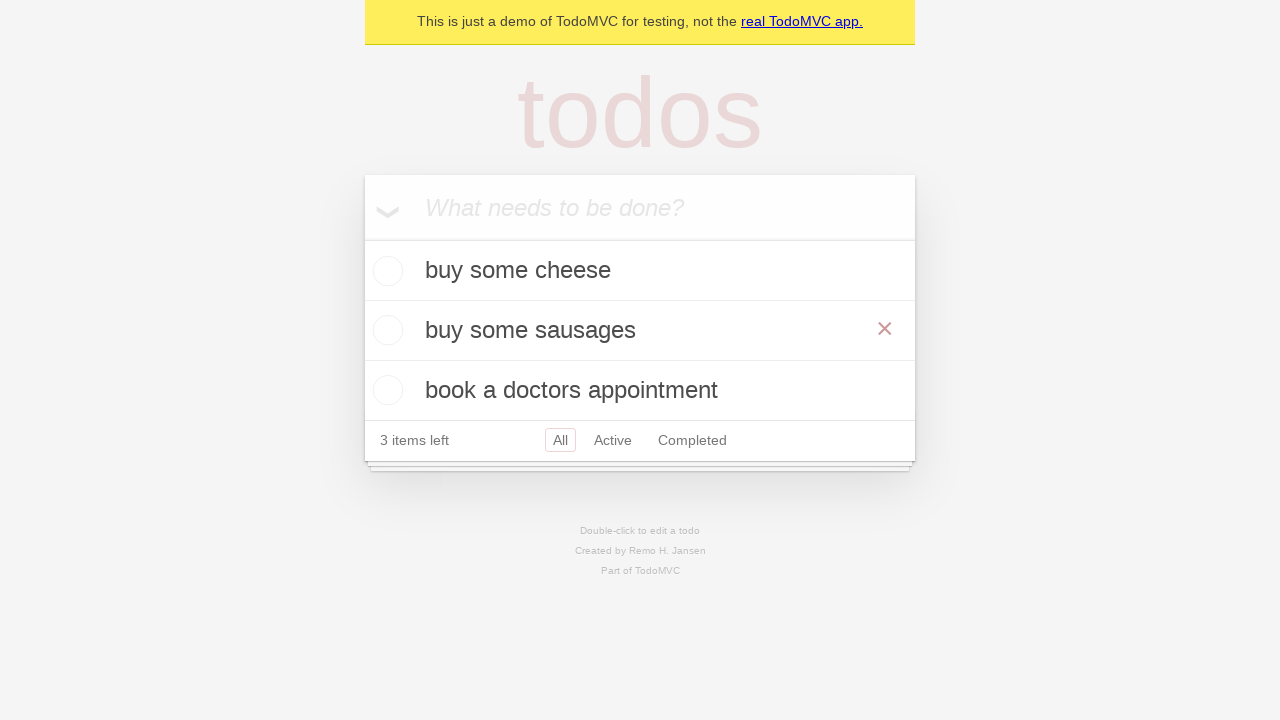